Navigates to The Internet test site and clicks on the Form Authentication link to access that section of the demo application

Starting URL: https://the-internet.herokuapp.com/

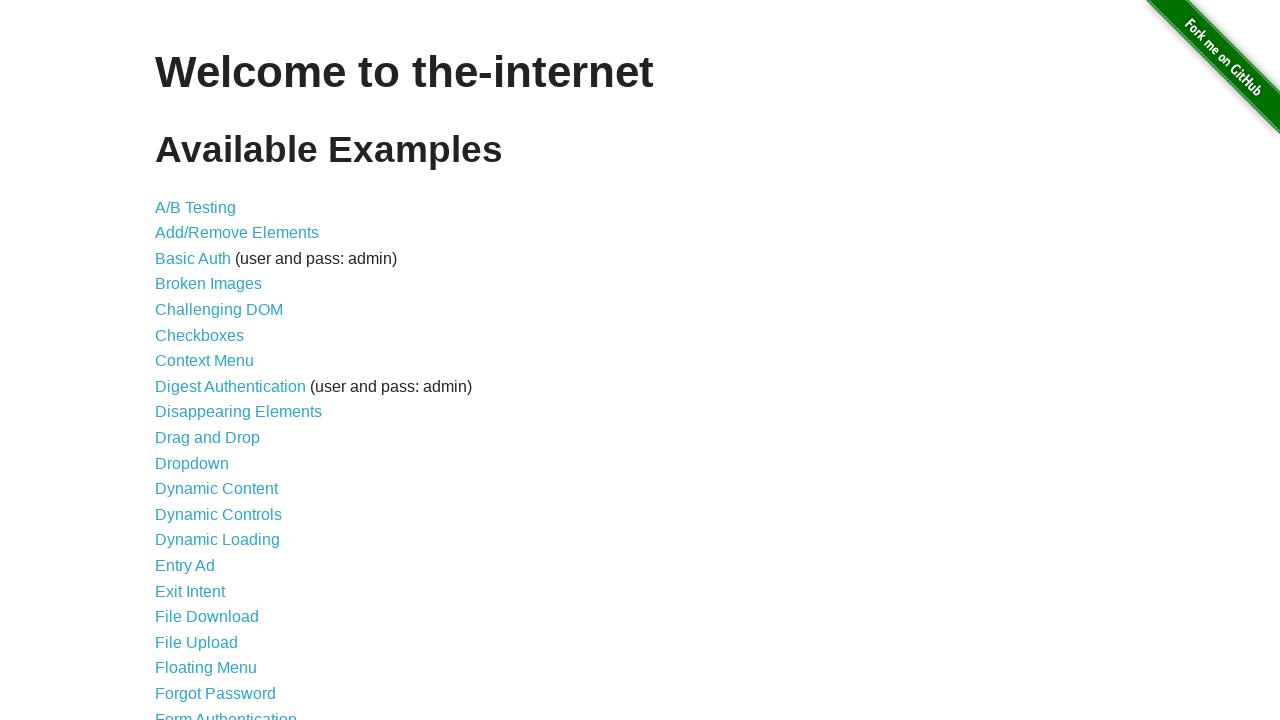

Navigated to The Internet test site home page
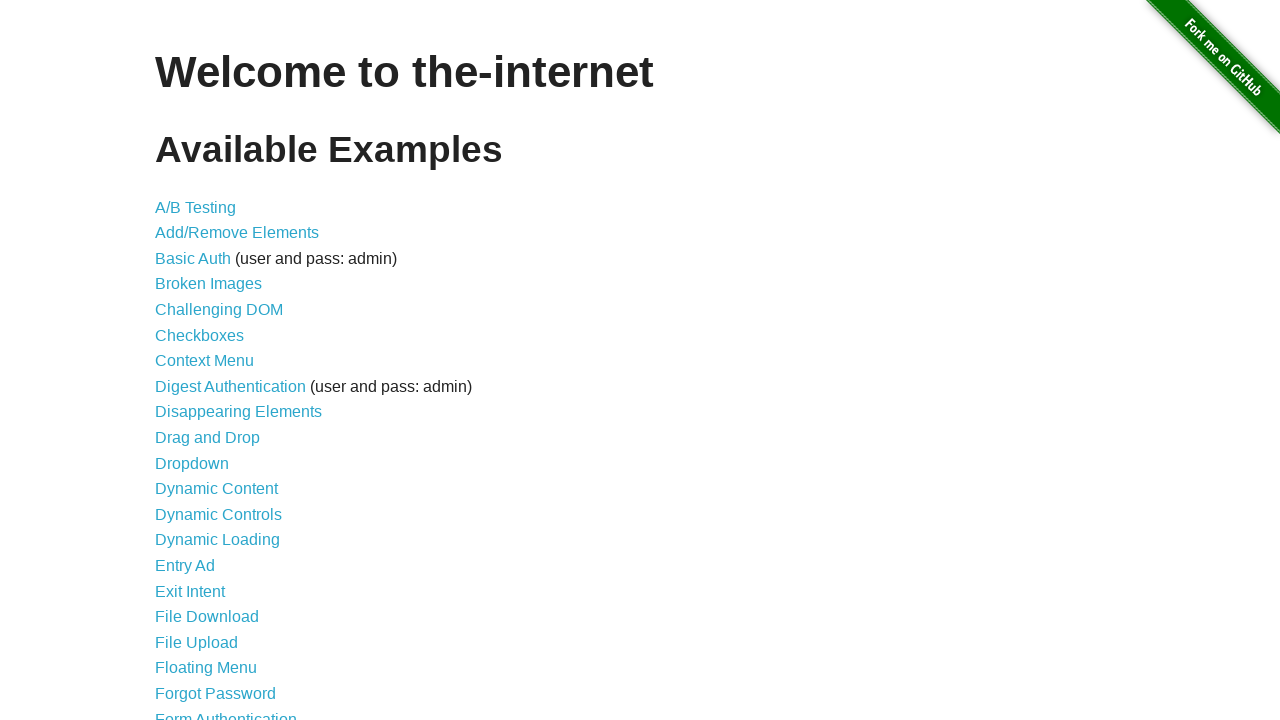

Clicked on the Form Authentication link at (226, 712) on a:has-text('Form Authentication')
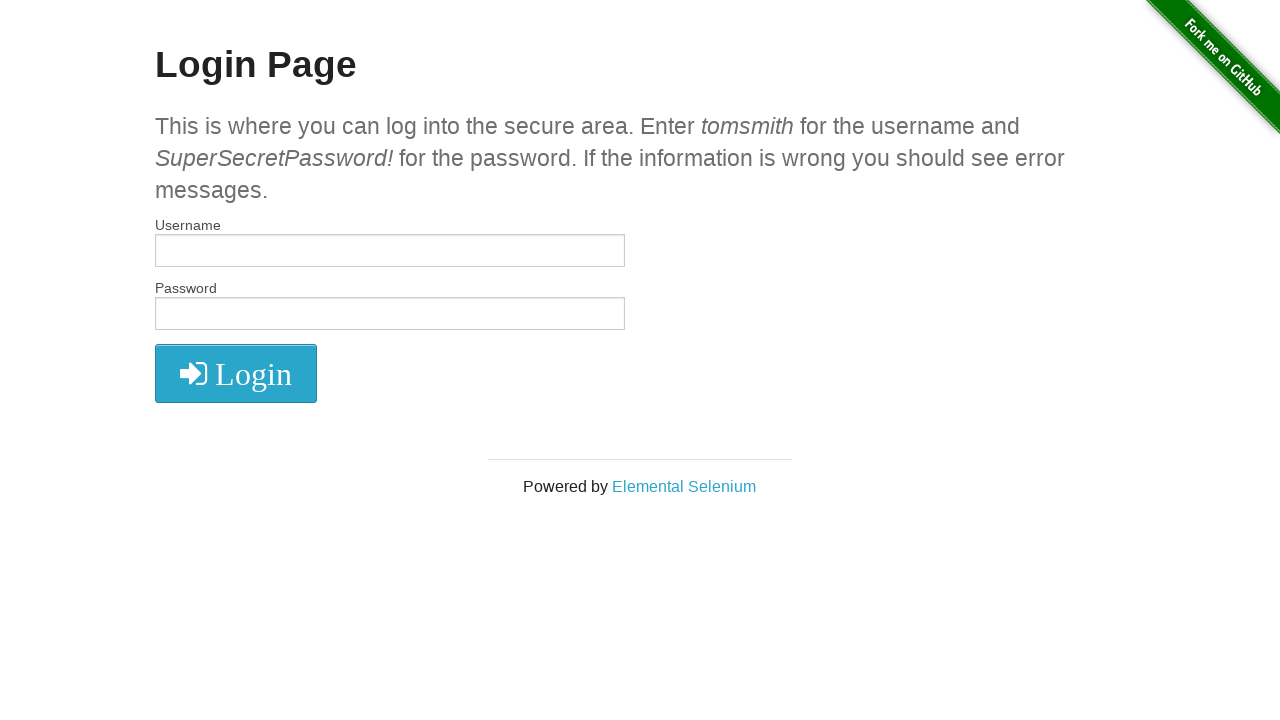

Login page loaded successfully
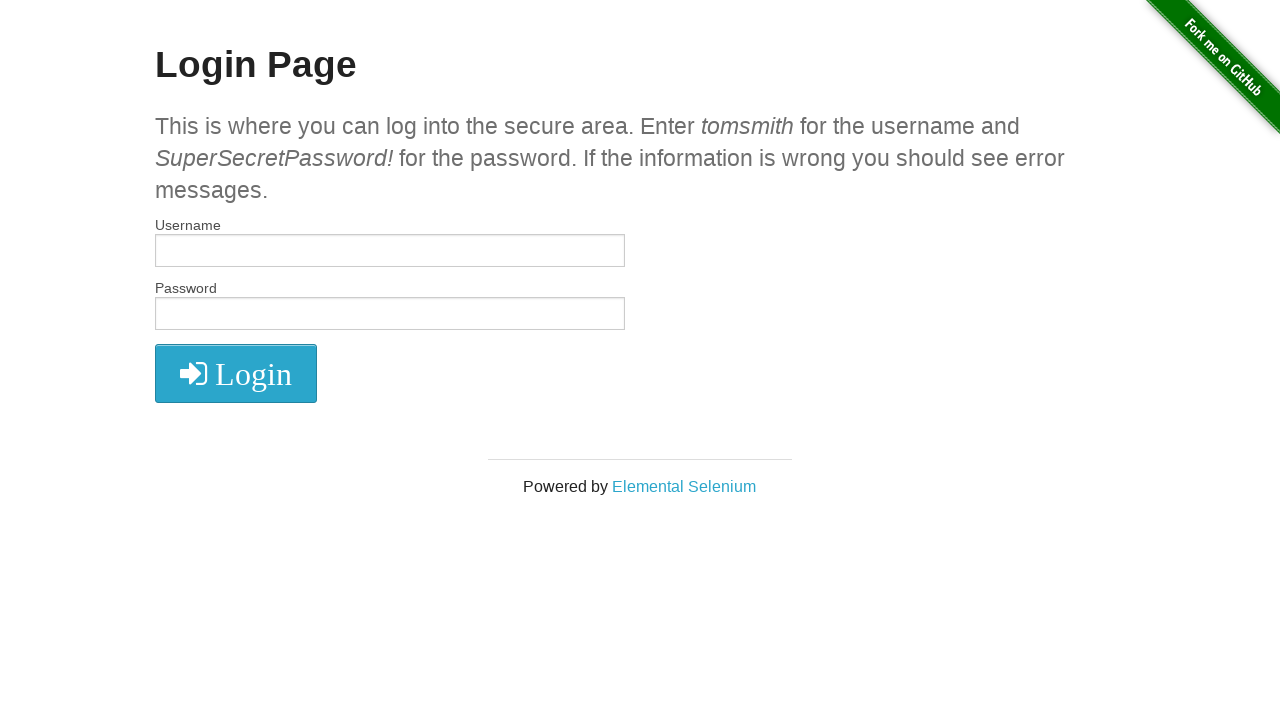

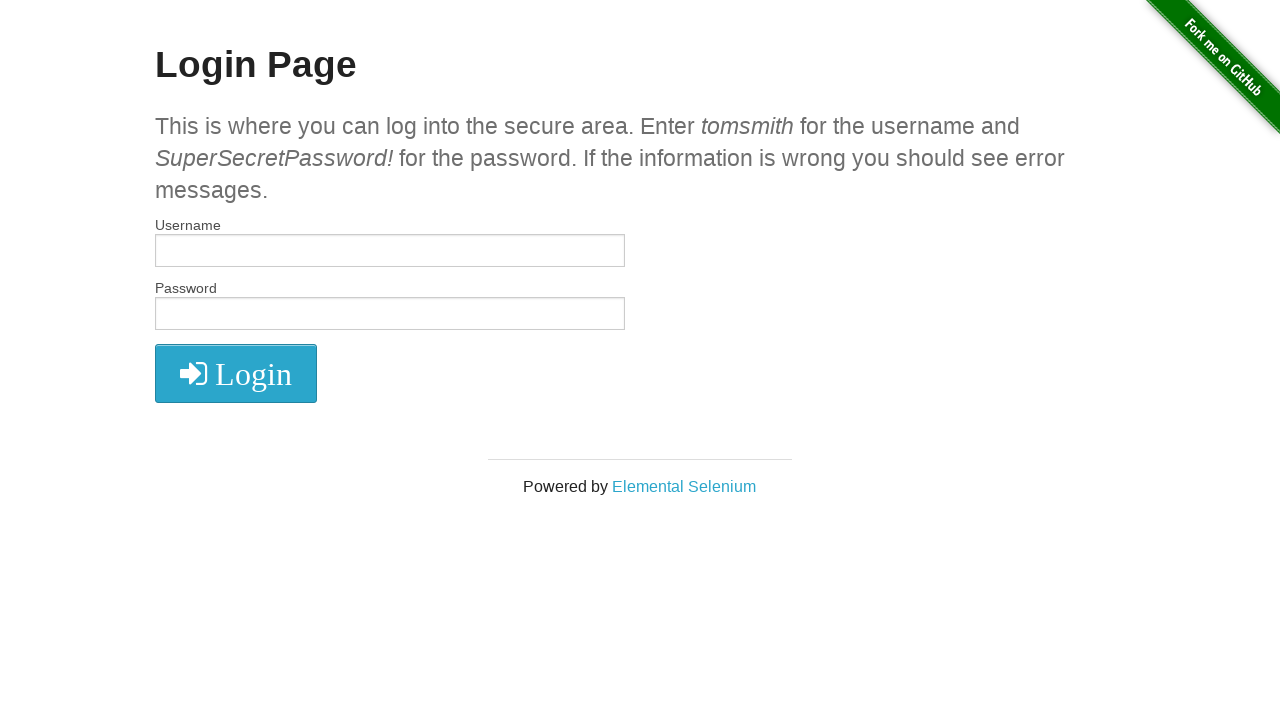